Tests JavaScript prompt alert handling by navigating to an alerts demo page, triggering a prompt box, entering text into it, and accepting the alert.

Starting URL: https://demo.automationtesting.in/Alerts.html

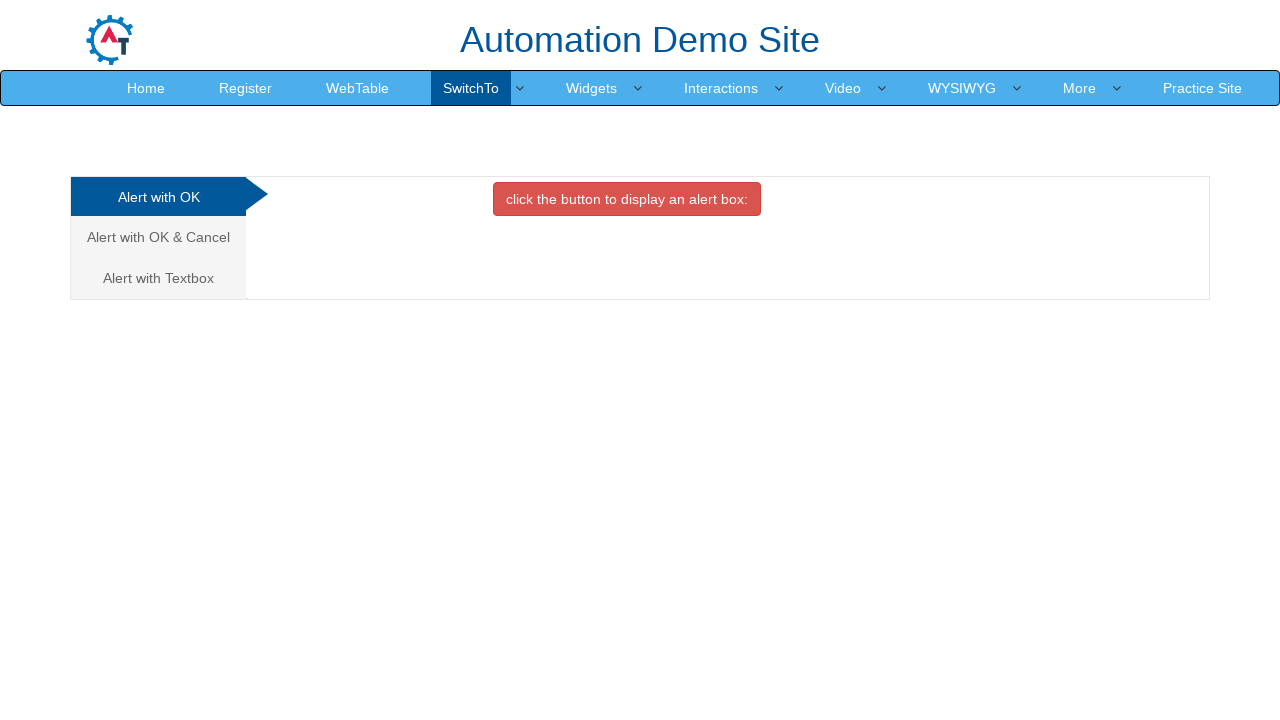

Navigated to alerts demo page
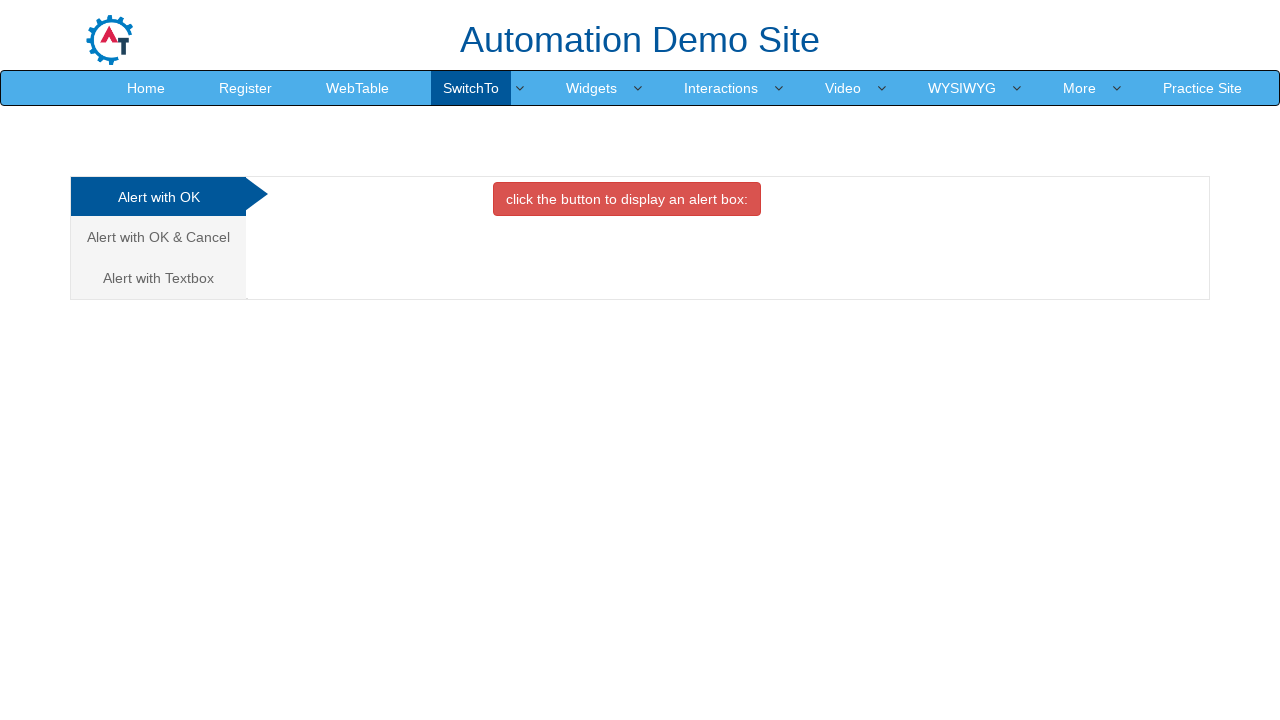

Clicked on 'Alert with Textbox' tab at (158, 278) on xpath=//a[contains(text(),'Alert with Textbox ')]
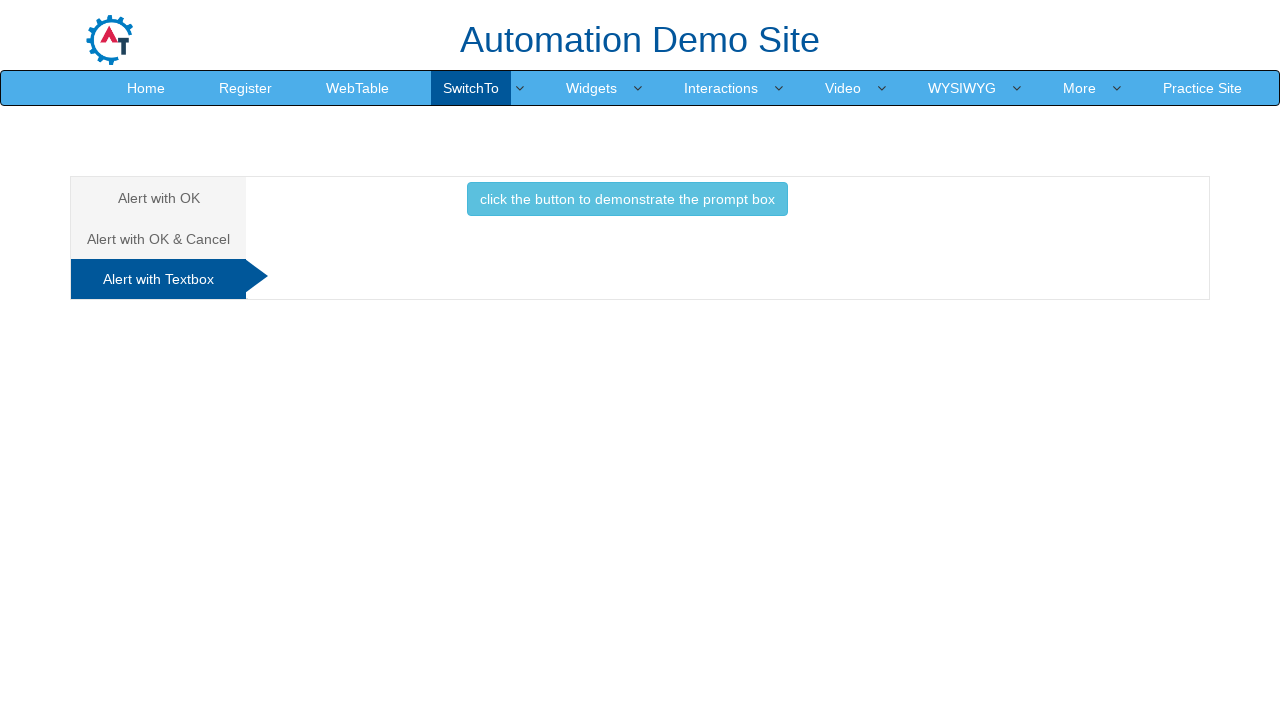

Set up dialog handler to accept prompts with 'selenium' text
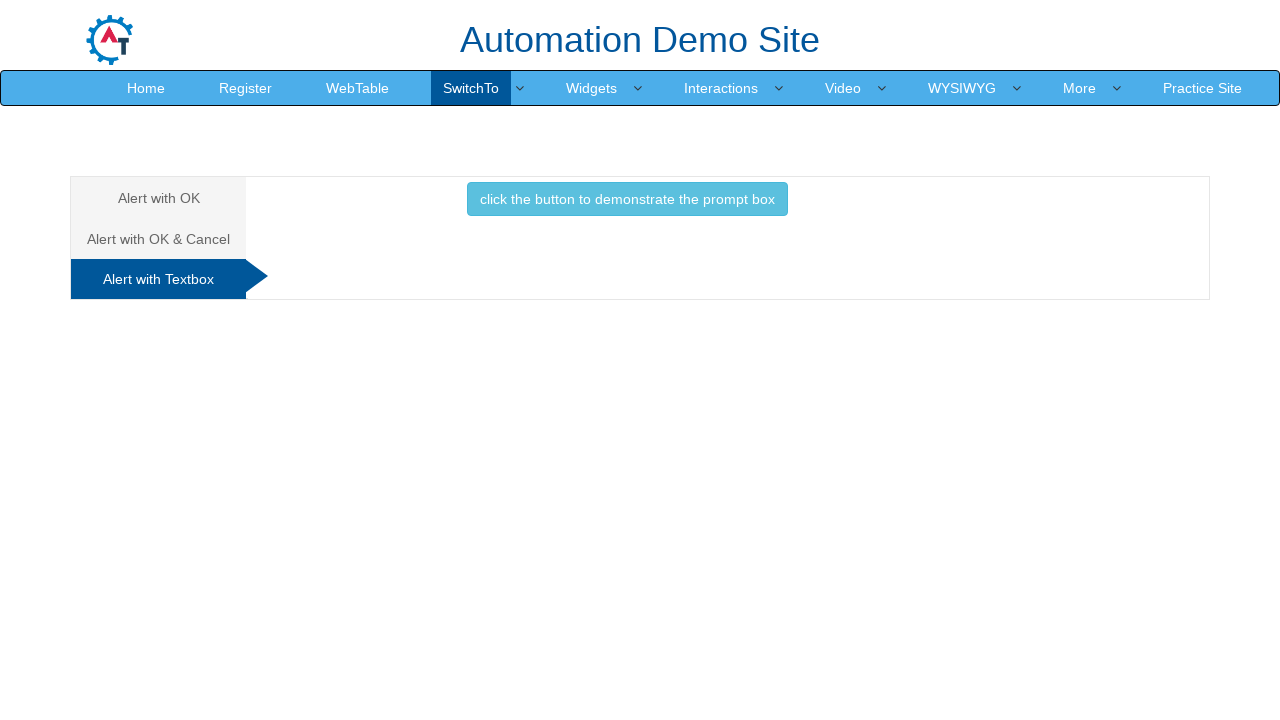

Clicked button to trigger prompt box at (627, 199) on xpath=//button[contains(text(),'click the button to demonstrate the prompt box '
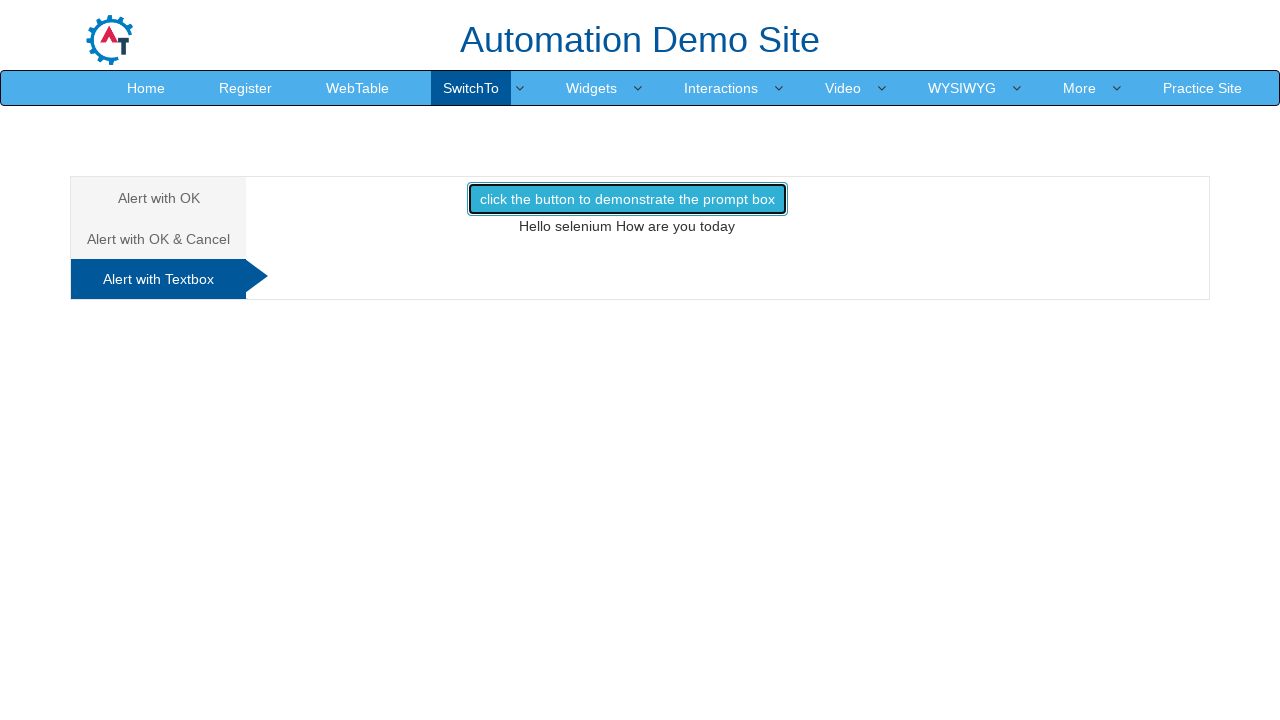

Waited for prompt dialog to be processed and accepted
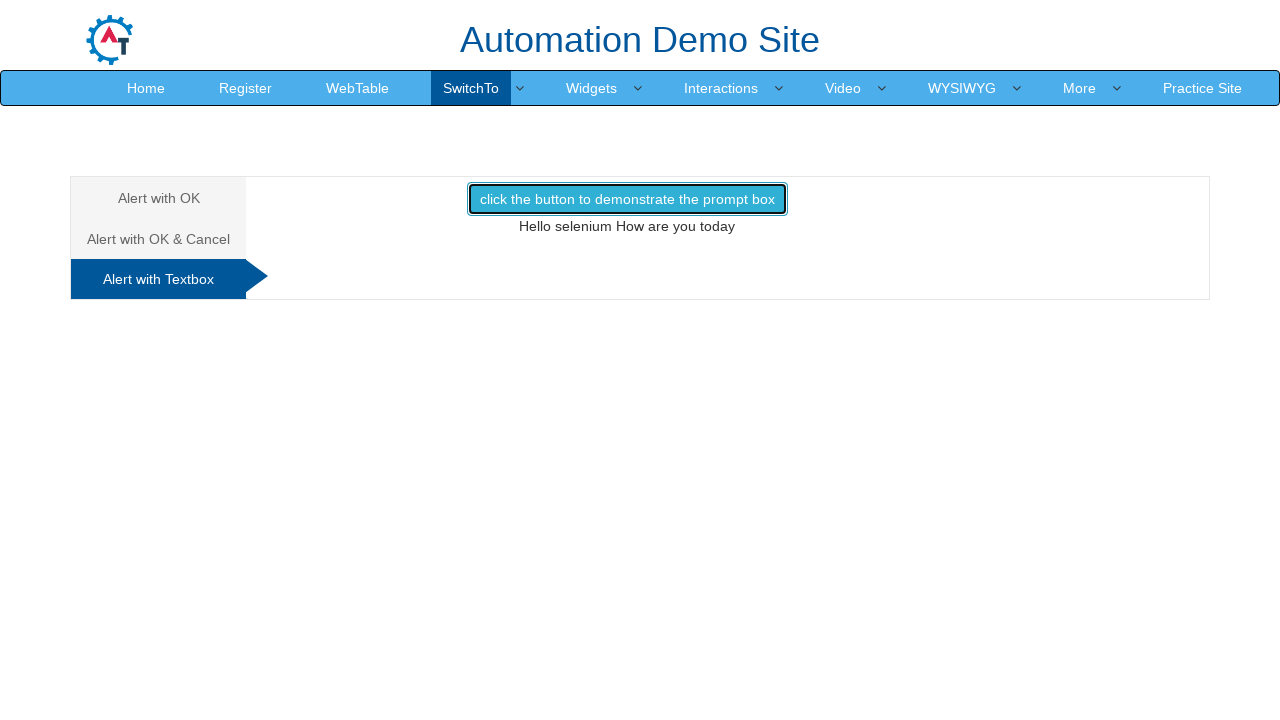

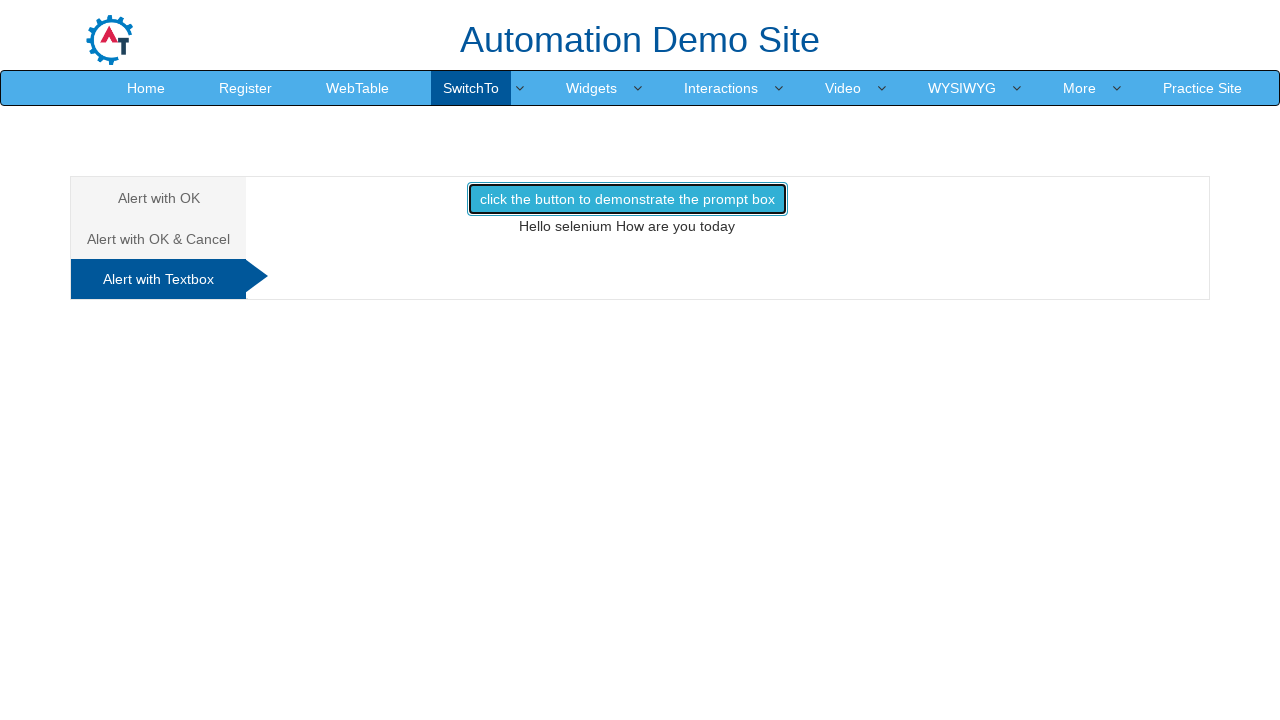